Tests iframe interaction by navigating to a frames demo page and filling a text input field located inside a frame using frame locator

Starting URL: https://ui.vision/demo/webtest/frames/

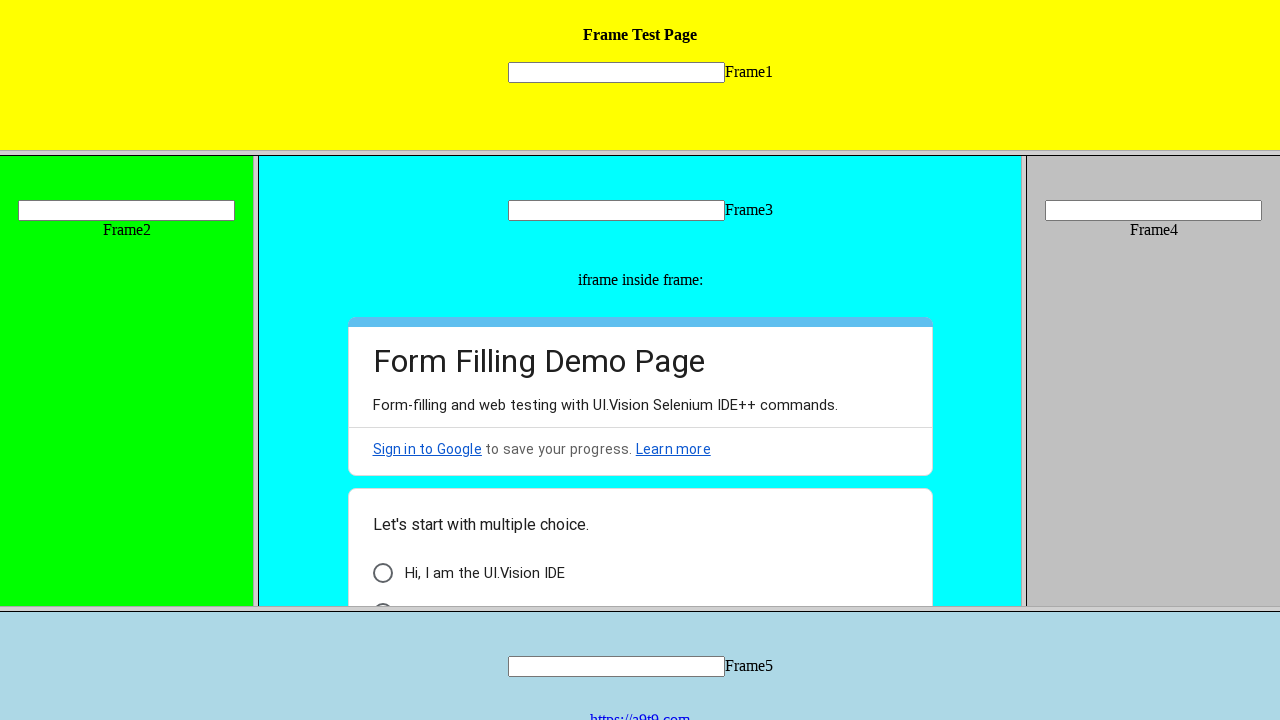

Navigated to frames demo page
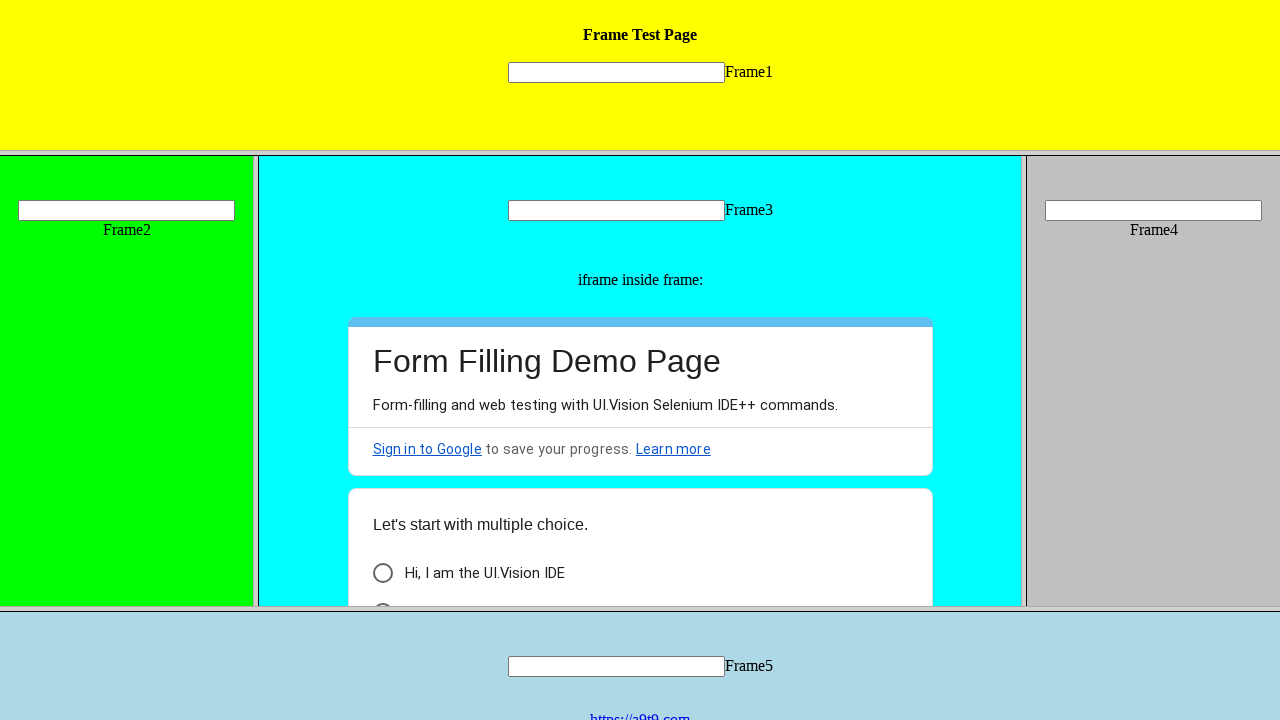

Located input field inside iframe
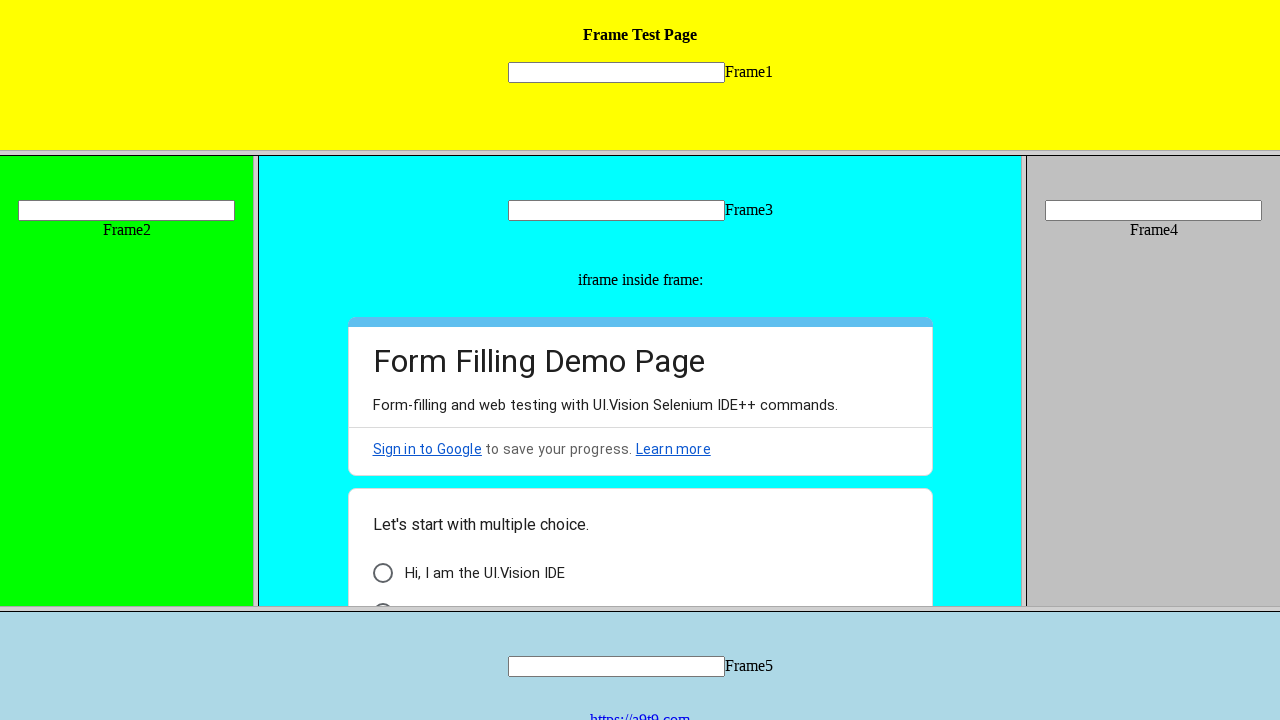

Filled text input field with 'hello' on frame[src='frame_1.html'] >> internal:control=enter-frame >> [name='mytext1']
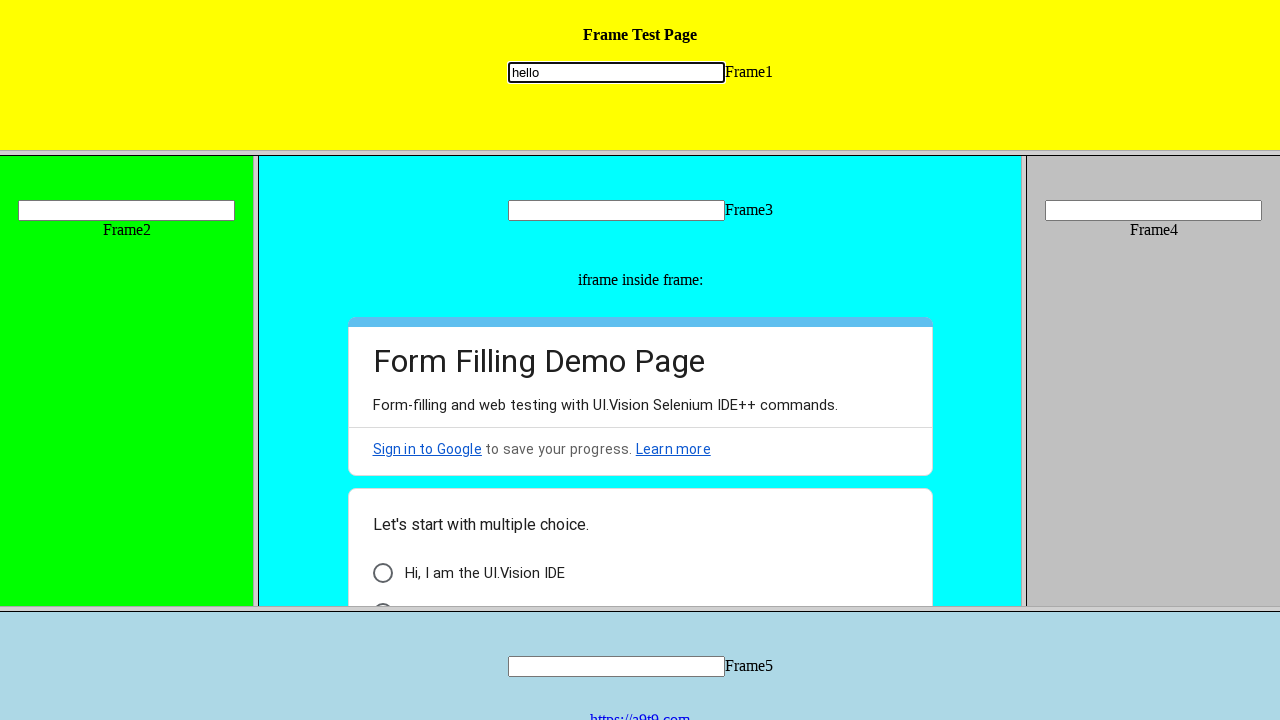

Waited 2 seconds for action to be visible
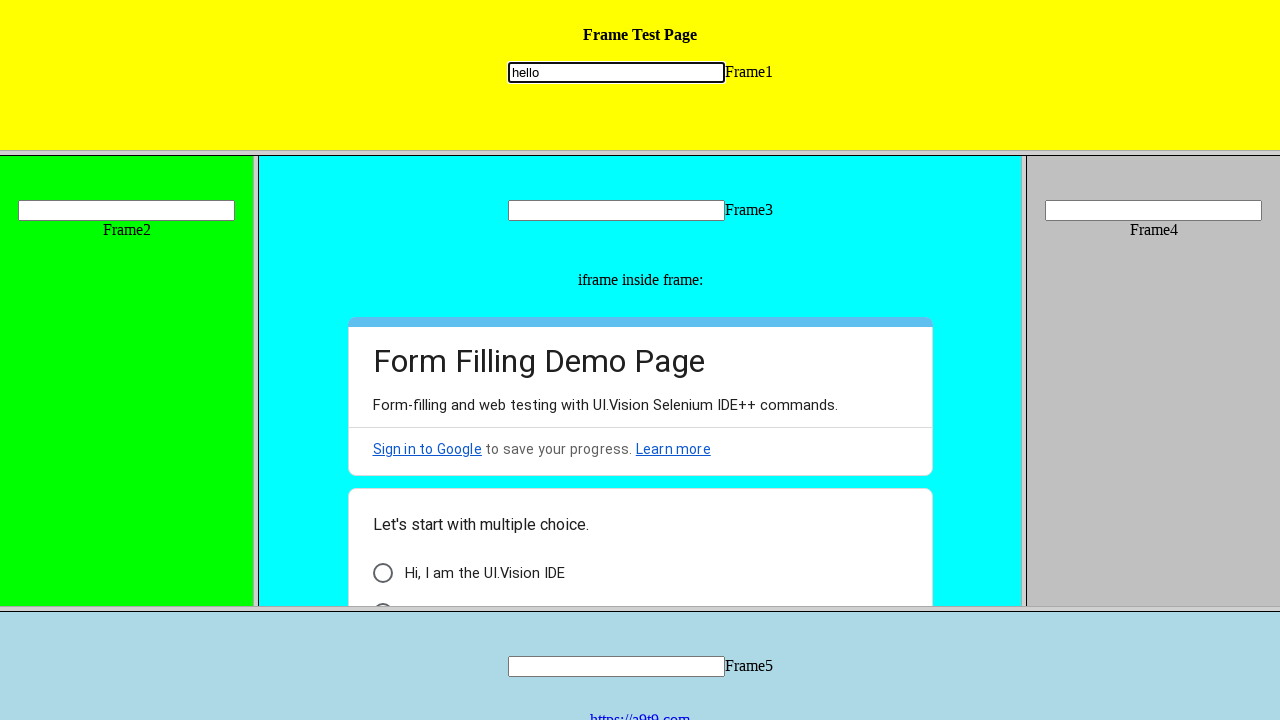

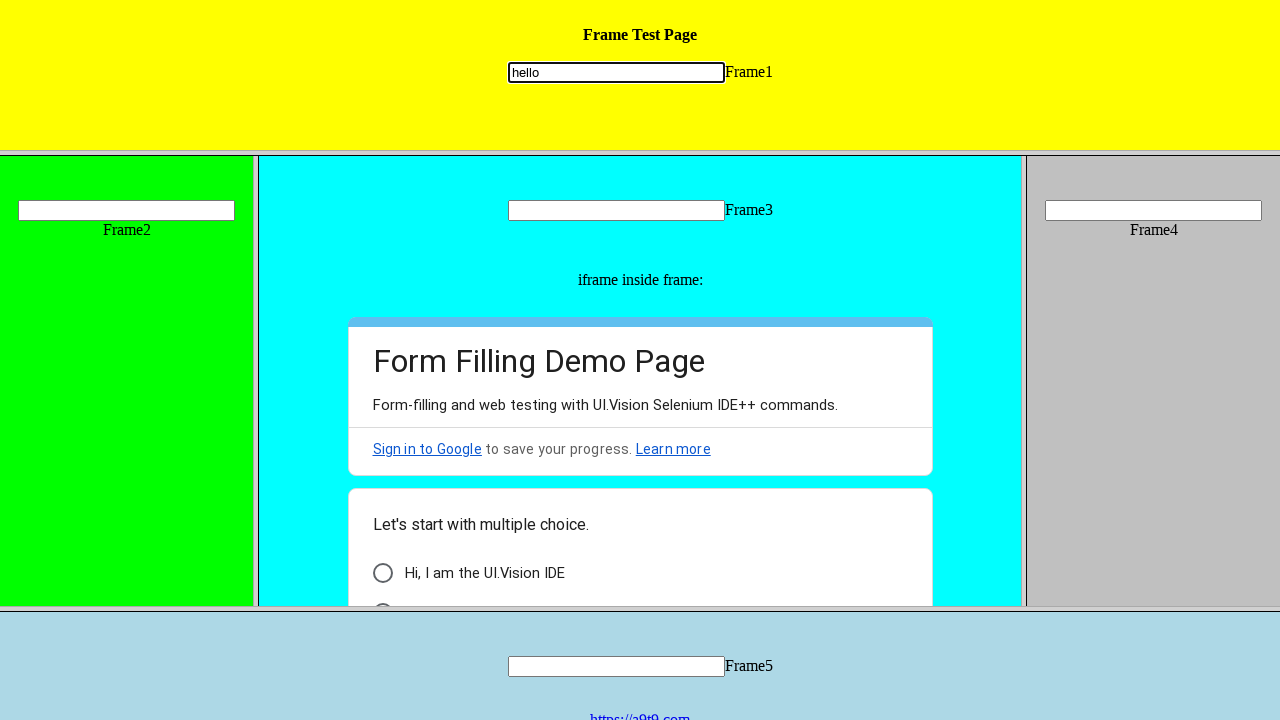